Navigates to the Context Menu page, right-clicks on the hot spot area, and handles the resulting alert

Starting URL: https://the-internet.herokuapp.com

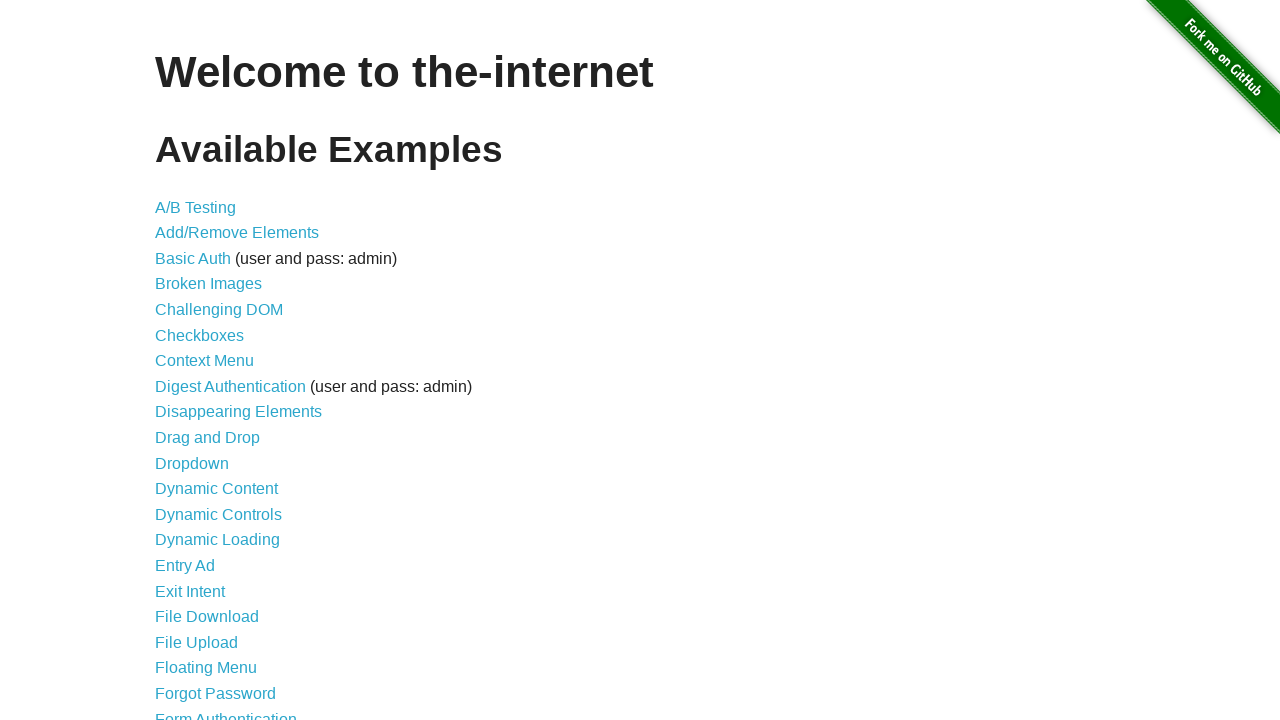

Clicked on Context Menu link at (204, 361) on text=Context Menu
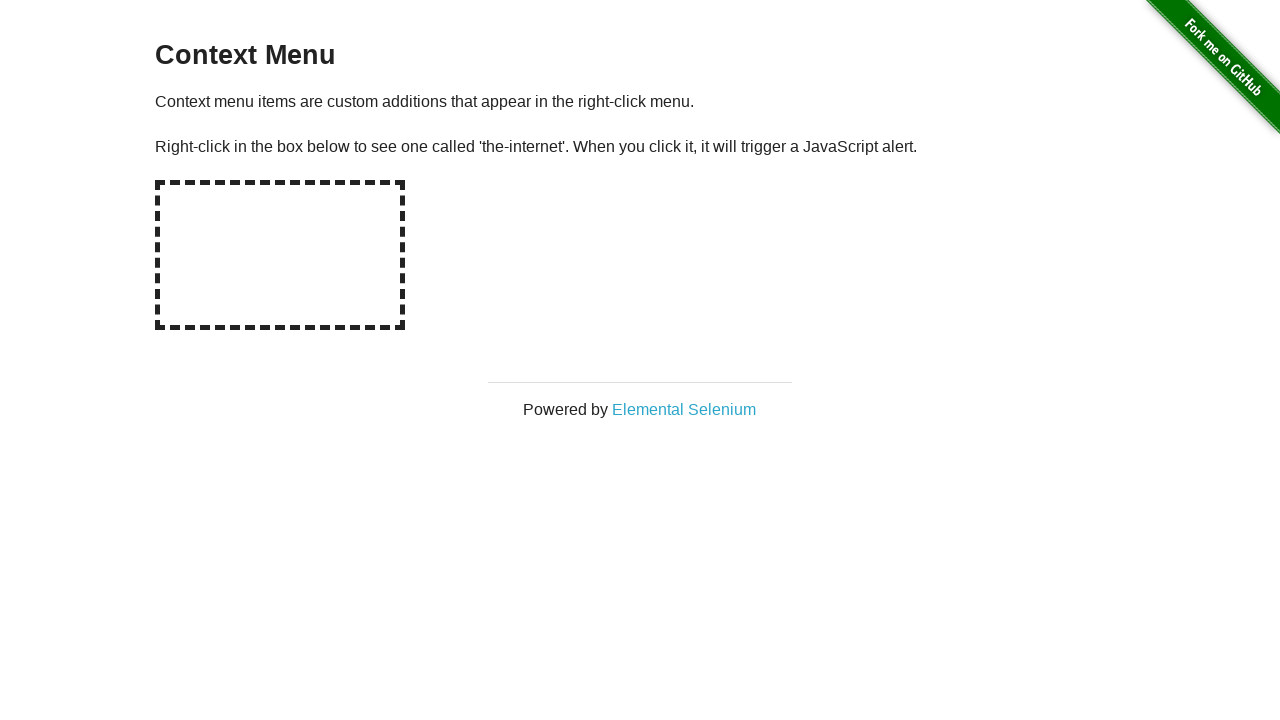

Navigated to Context Menu page
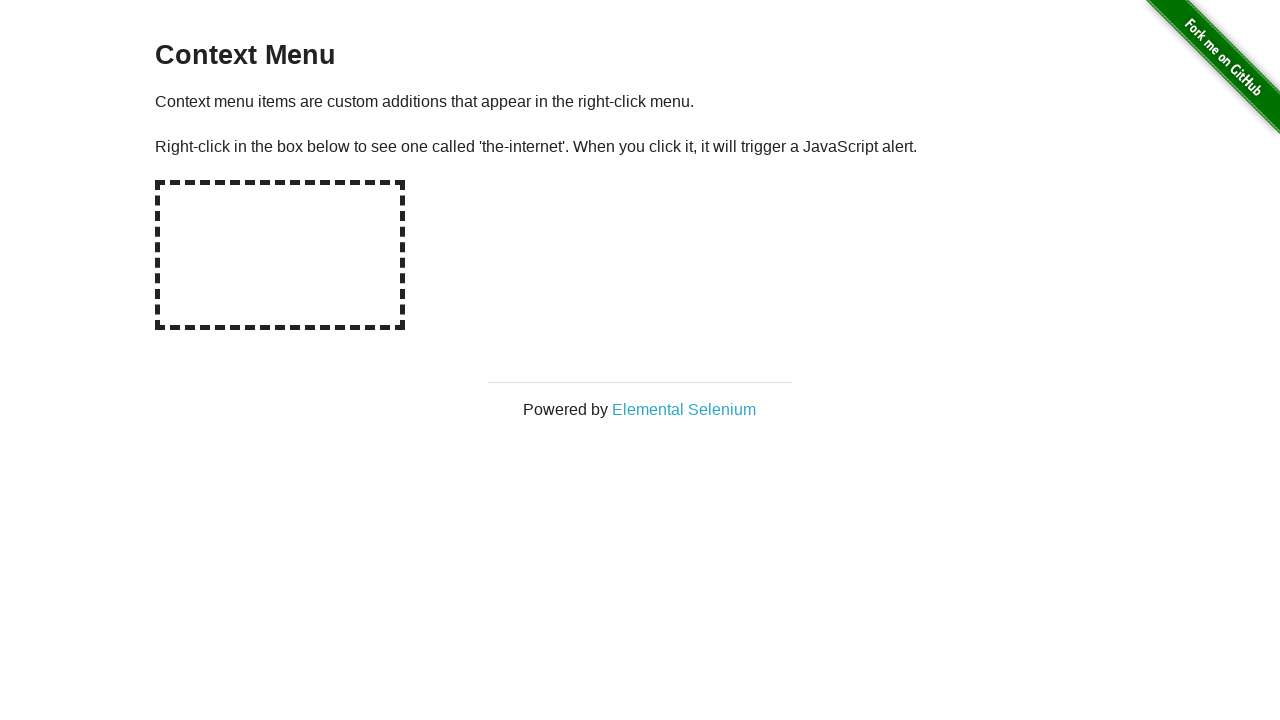

Verified page heading is 'Context Menu'
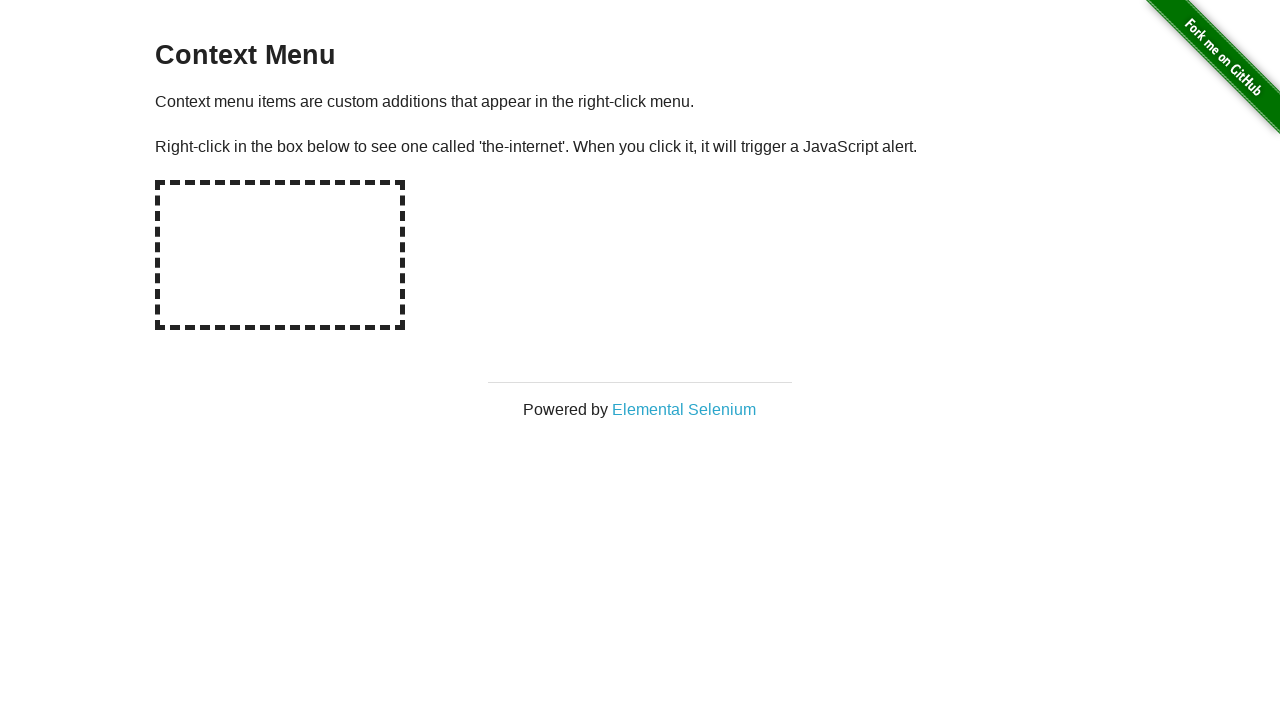

Set up dialog handler to accept alerts
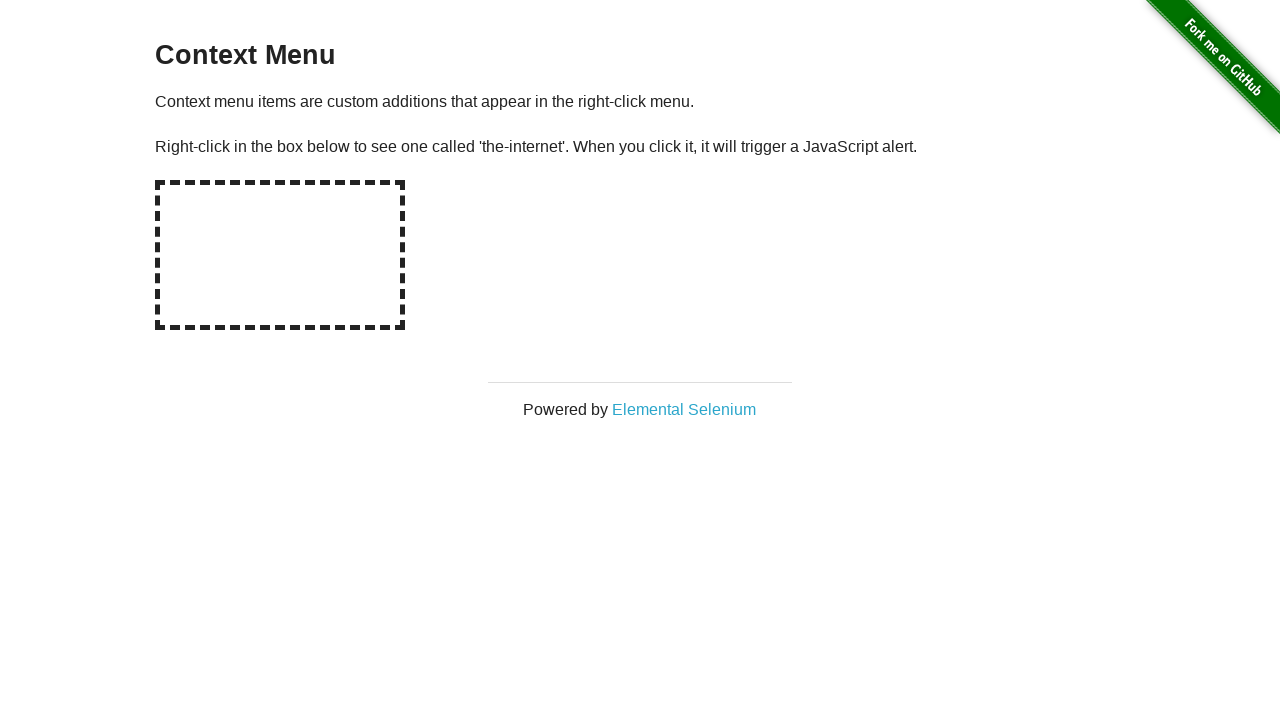

Right-clicked on the hot spot area at (280, 255) on #hot-spot
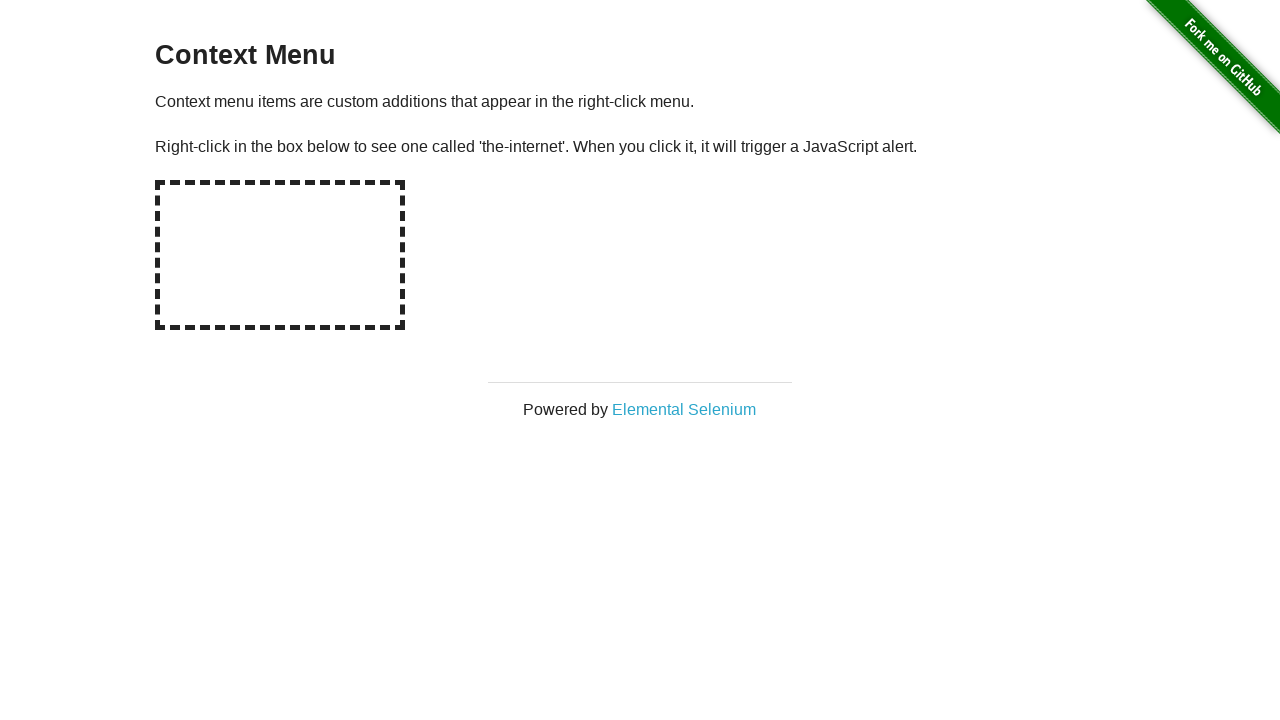

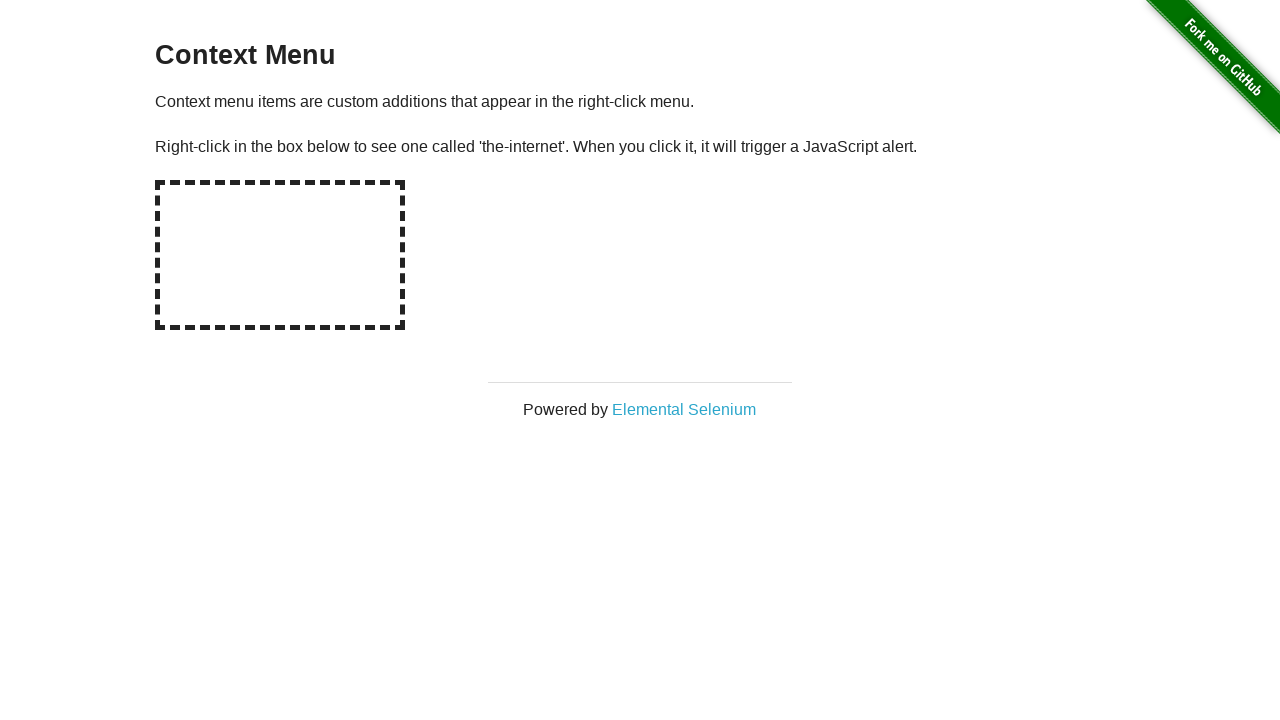